Navigates to Find a park page and clicks on the A-Z park list link to verify it redirects to the correct page.

Starting URL: https://bcparks.ca/

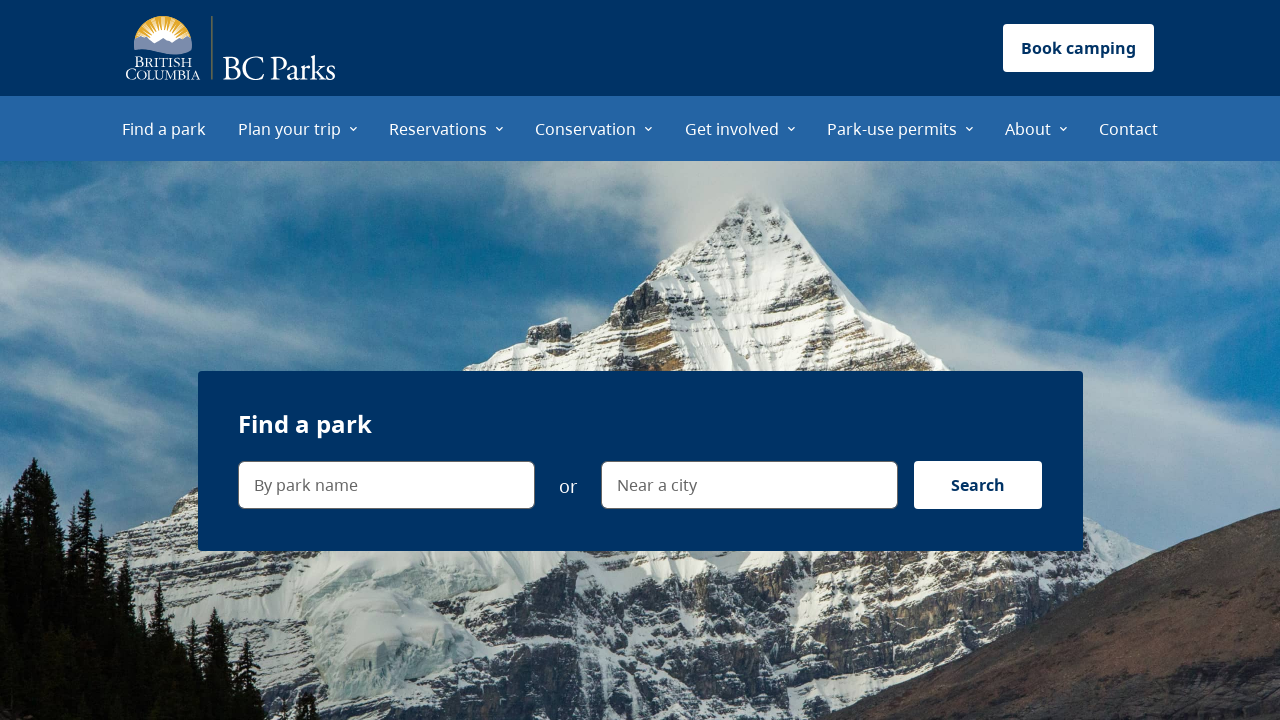

Clicked on 'Find a park' menu item at (164, 128) on internal:role=menuitem[name="Find a park"i]
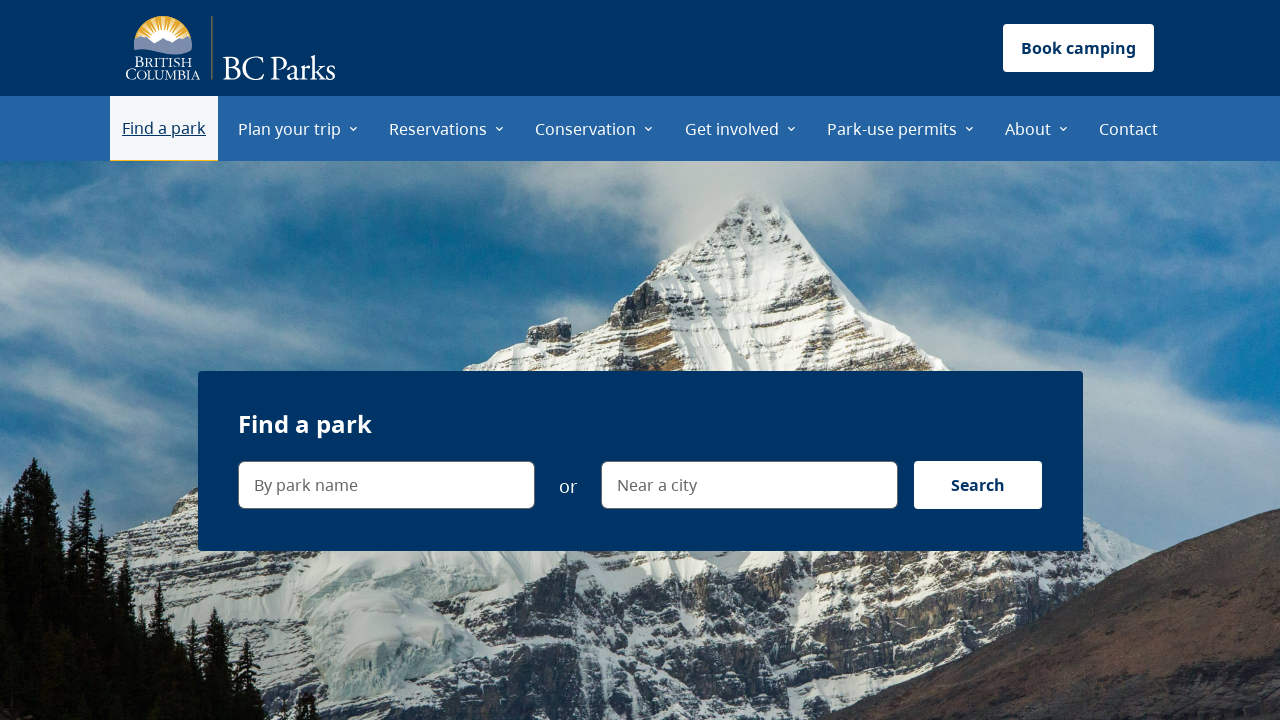

Waited for page to fully load (networkidle)
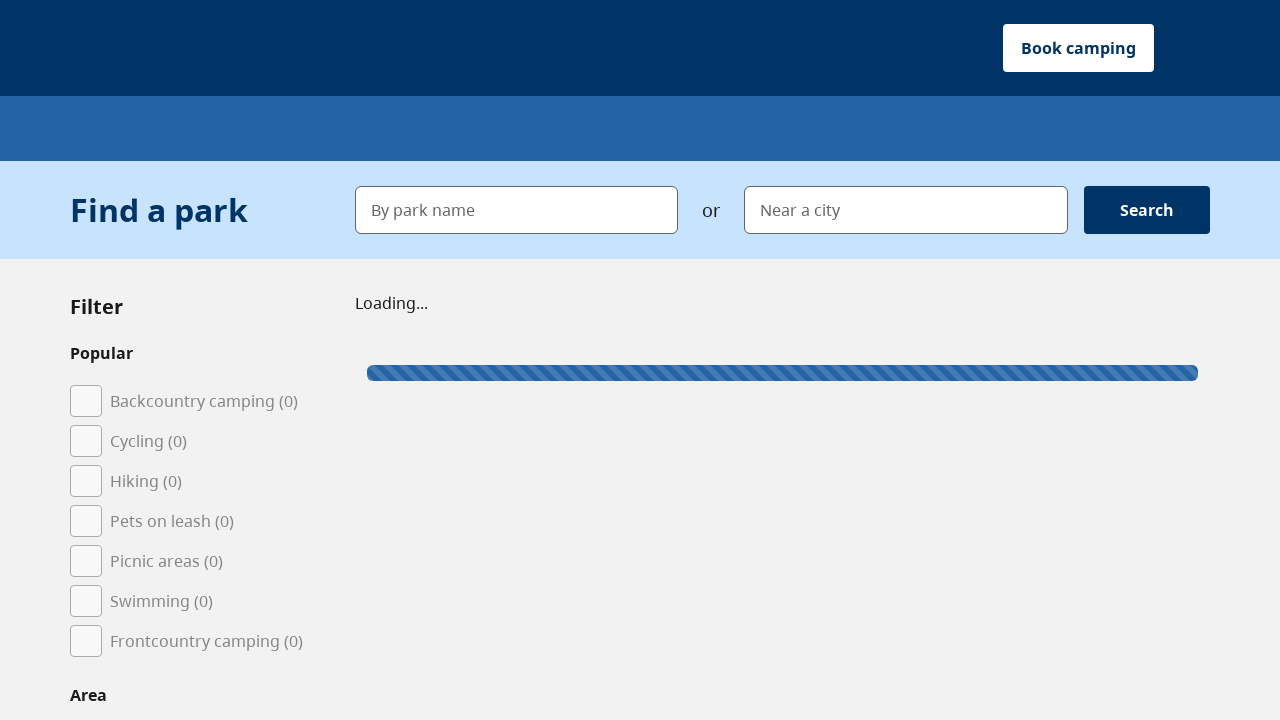

Clicked on 'A–Z park list' link at (116, 361) on internal:role=link[name="A–Z park list"i]
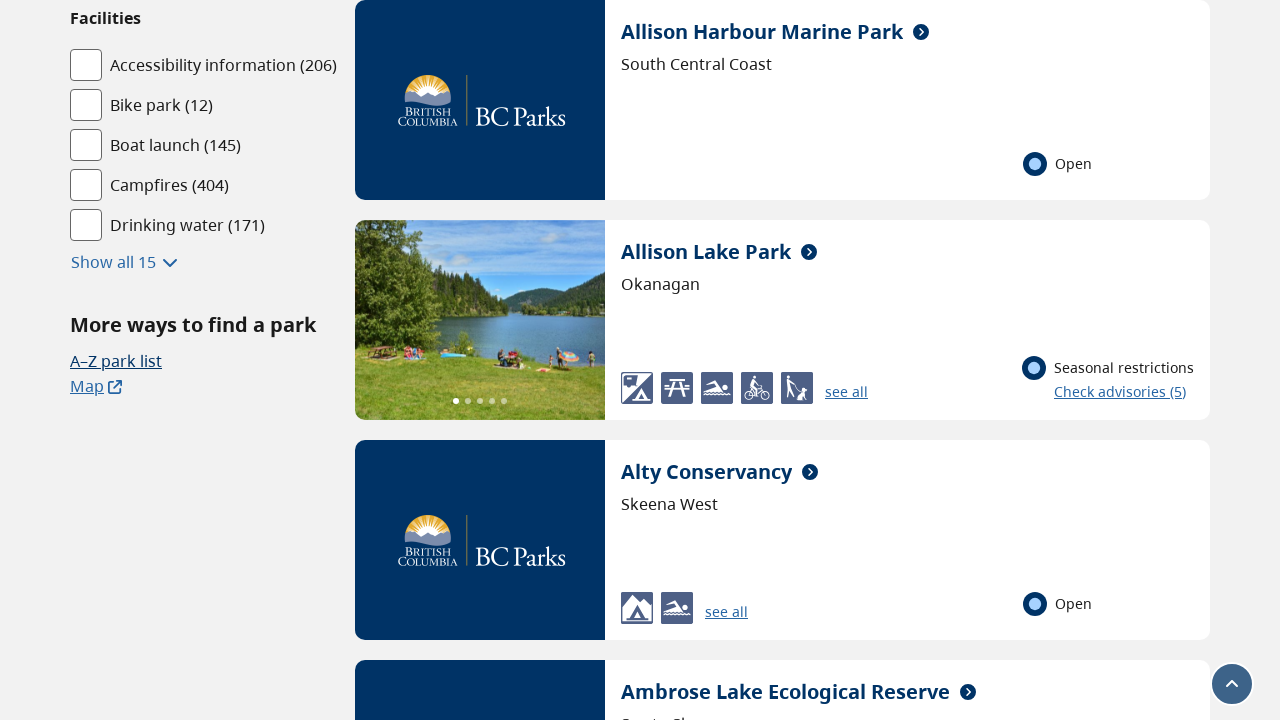

Verified redirect to A-Z park list page at https://bcparks.ca/find-a-park/a-z-list/
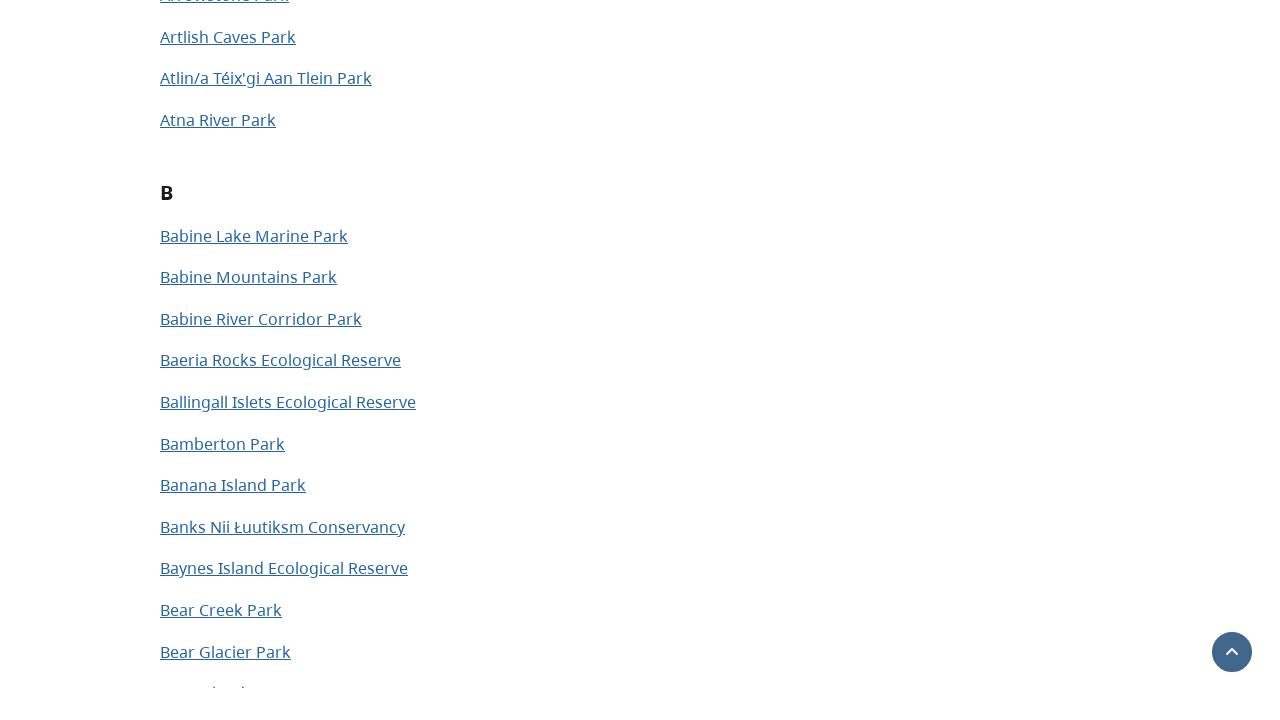

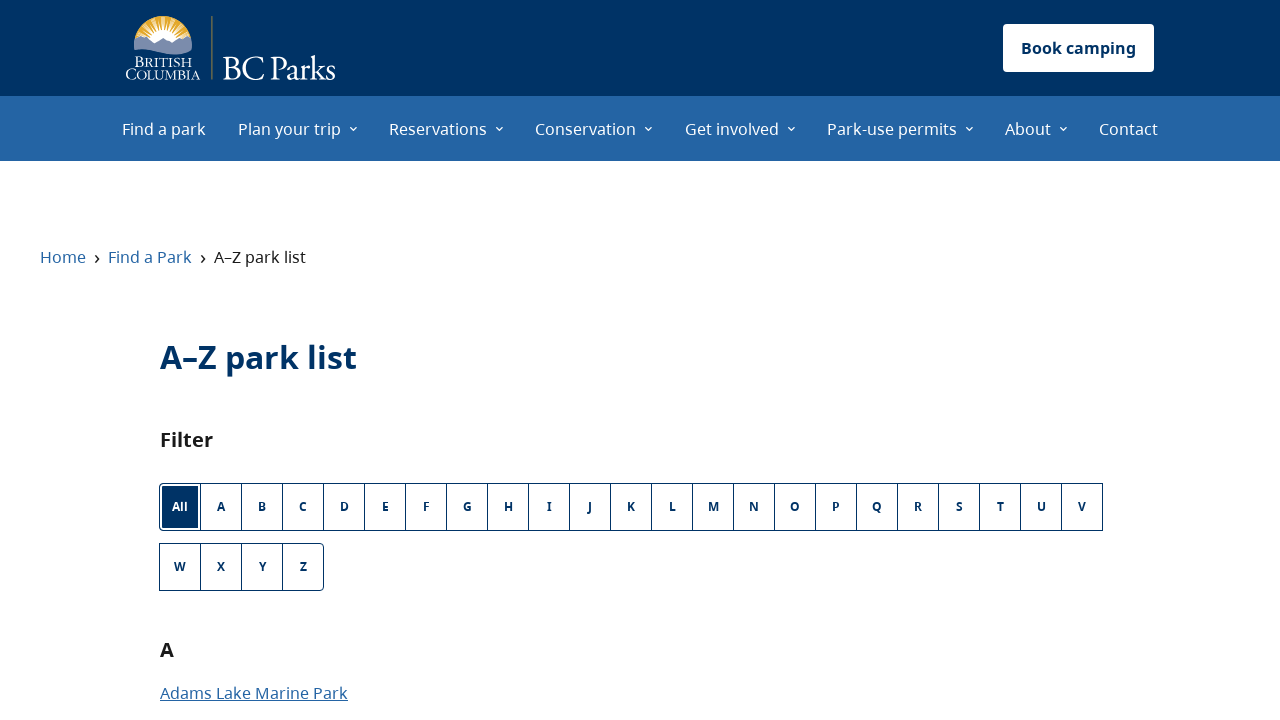